Tests keyboard key press events by simulating ALT key press and verifying the result text displayed on the page

Starting URL: https://the-internet.herokuapp.com/key_presses

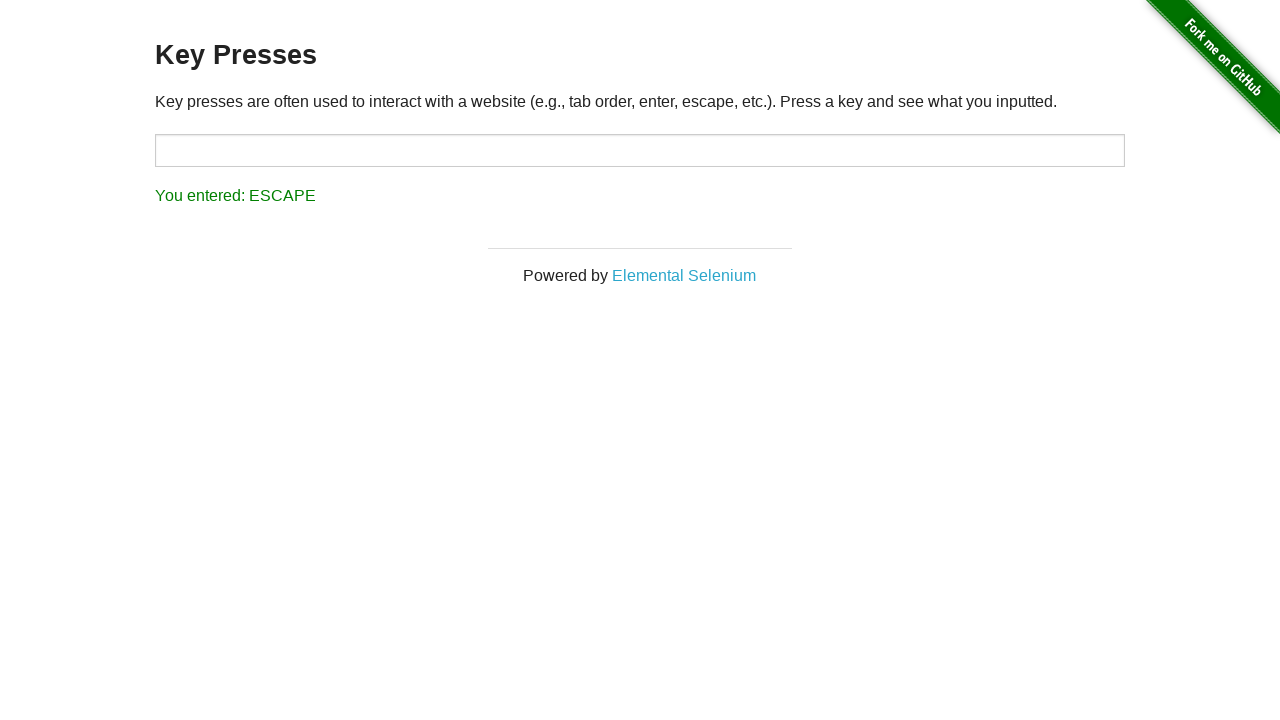

Pressed ALT key down
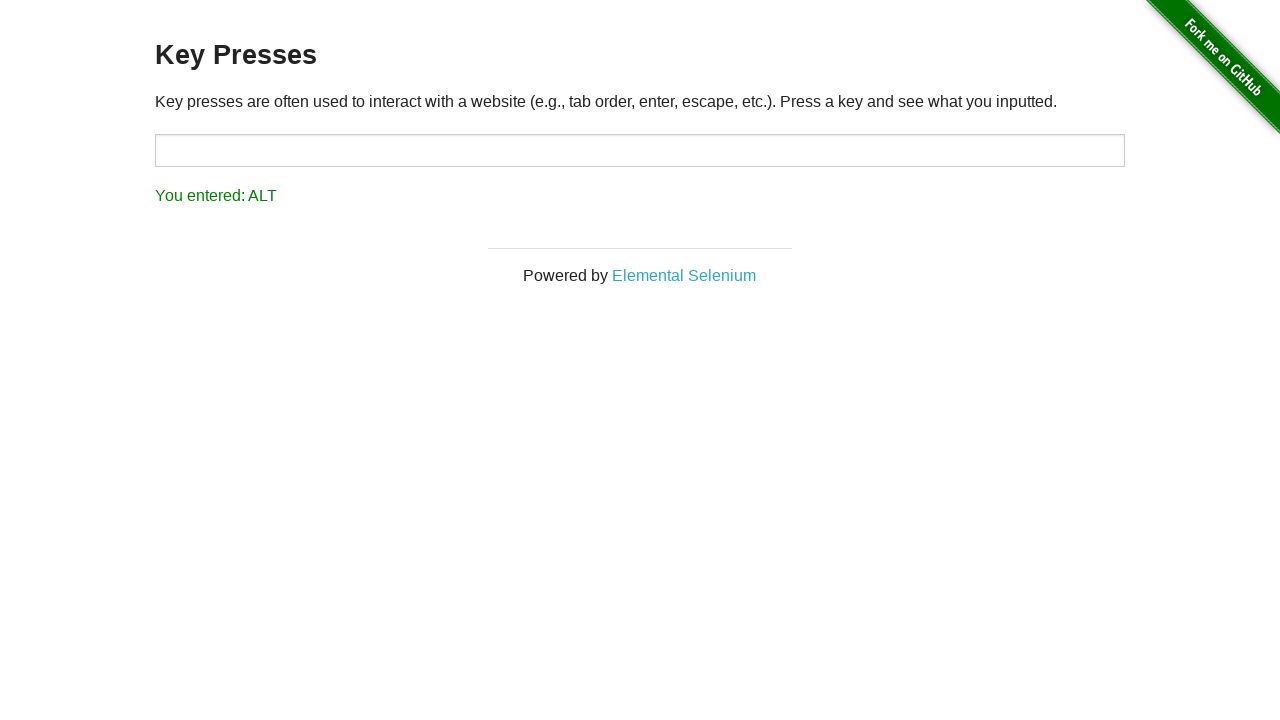

Retrieved result text from page
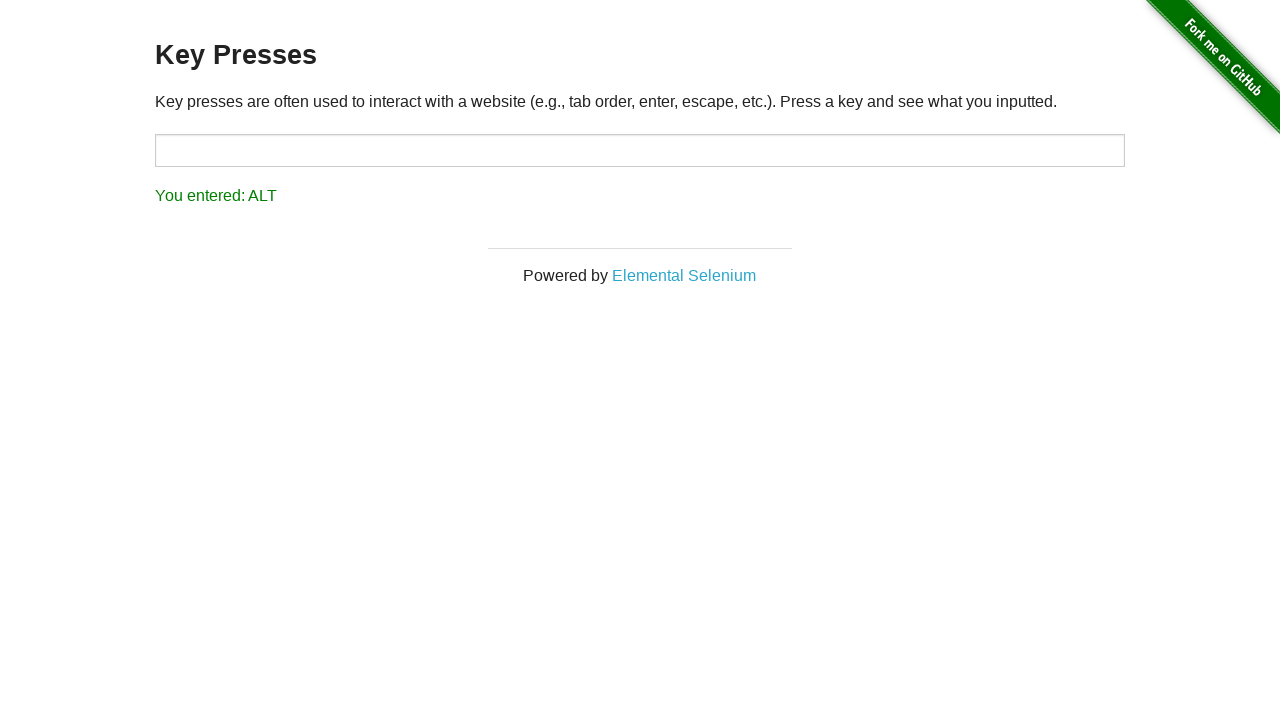

Verified result text matches 'You entered: ALT'
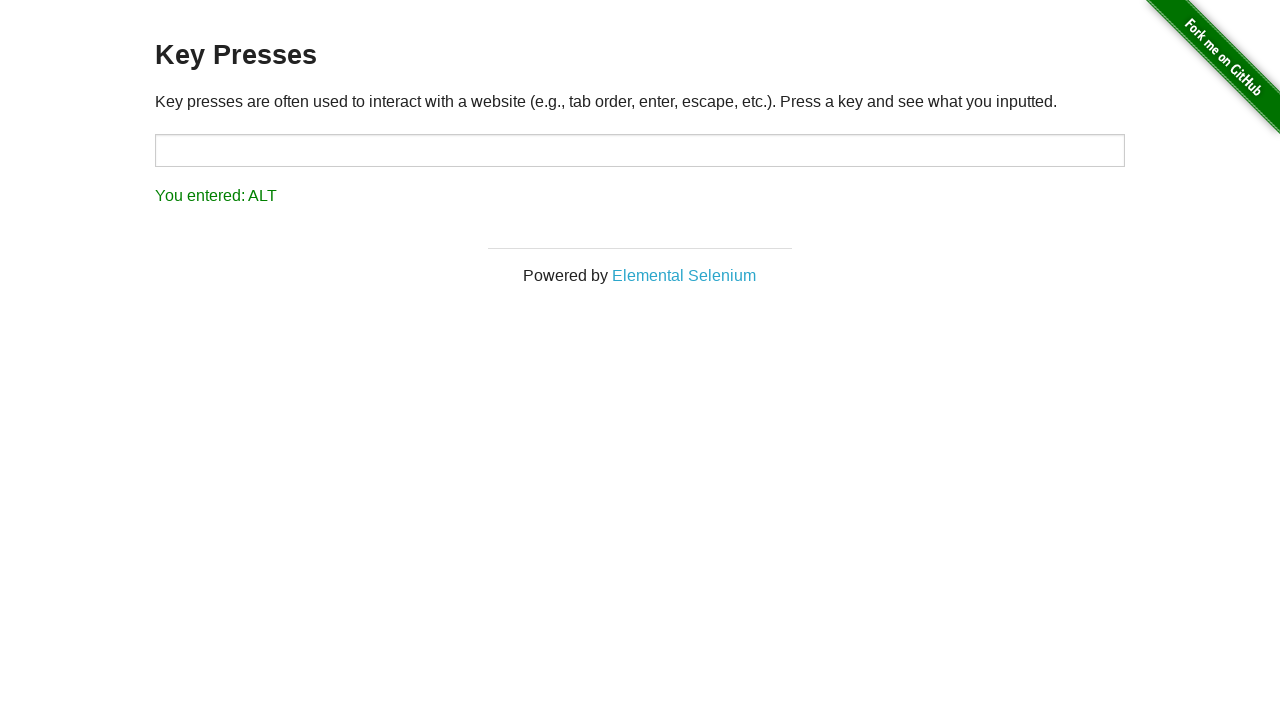

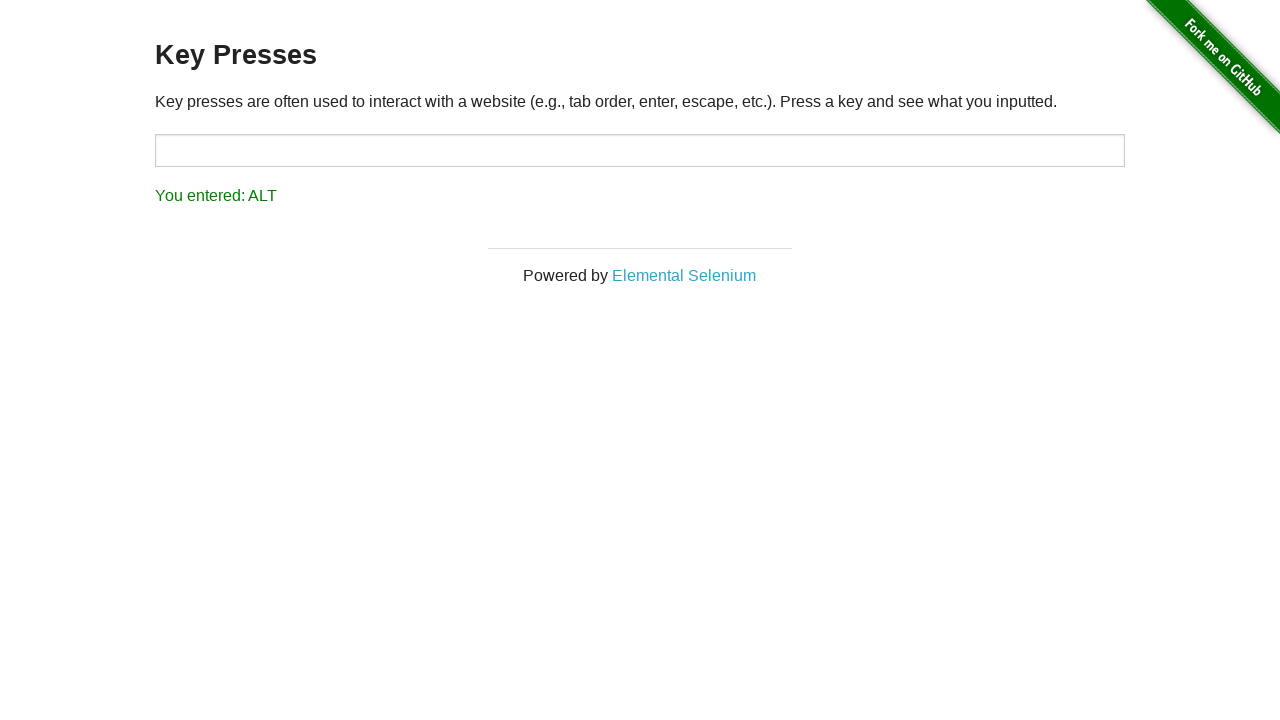